Tests drag and drop functionality by dragging column A to column B and verifying the swap occurred

Starting URL: https://the-internet.herokuapp.com/drag_and_drop

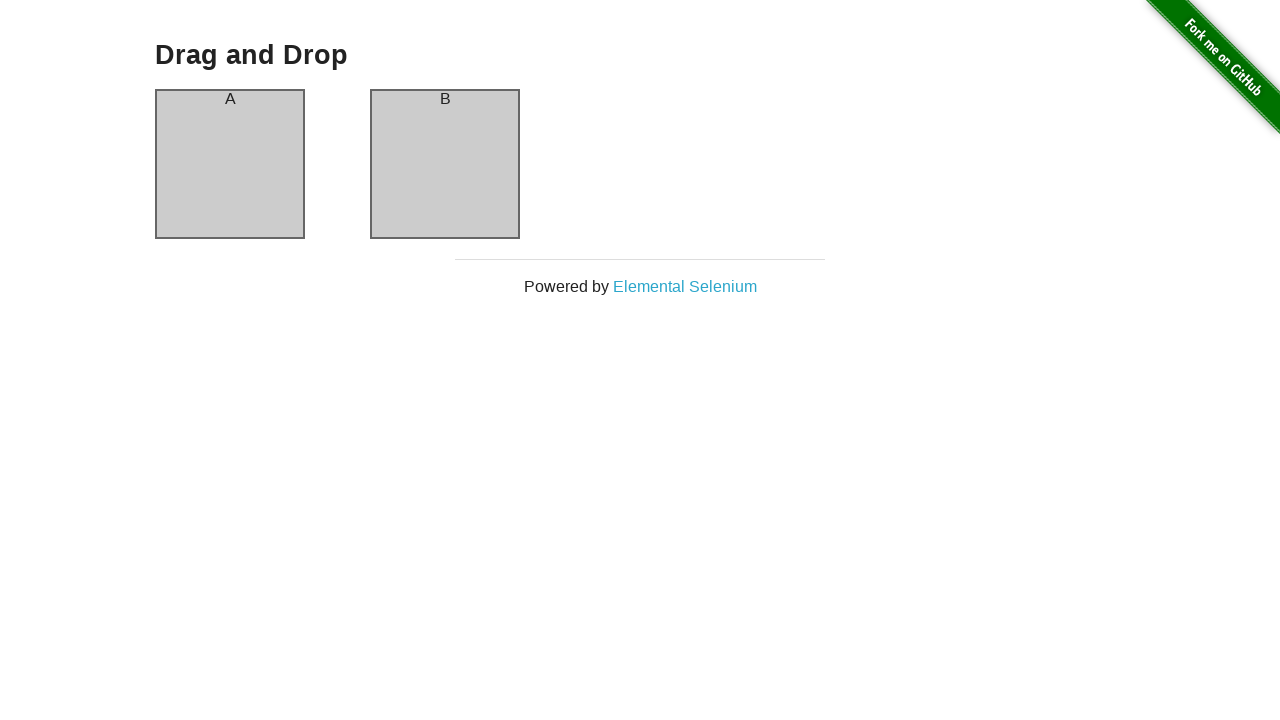

Waited for column A to be visible
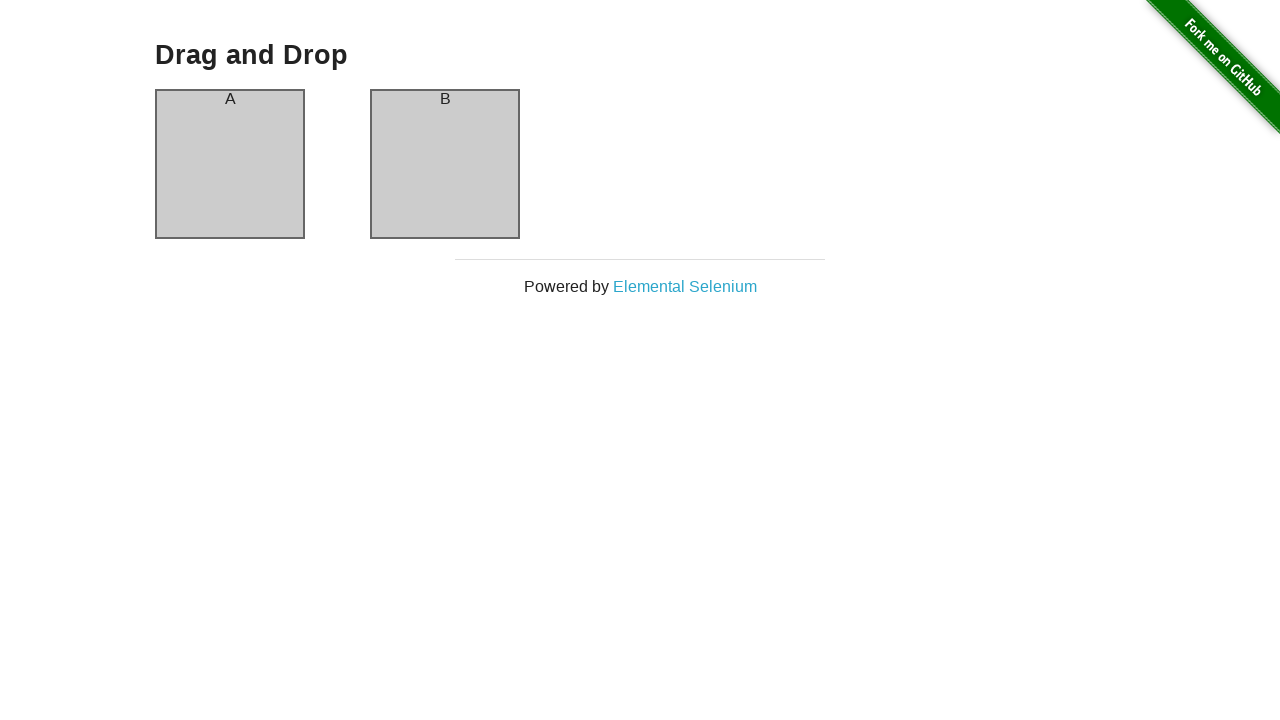

Waited for column B to be visible
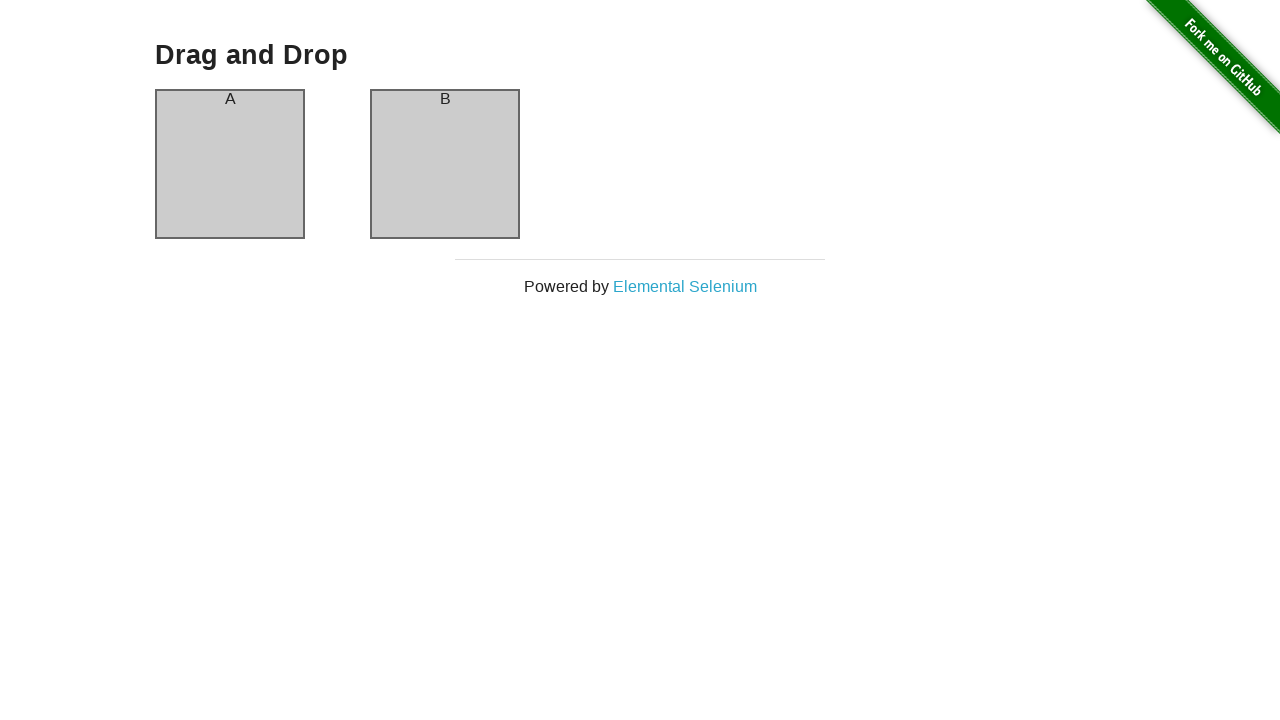

Located column A element
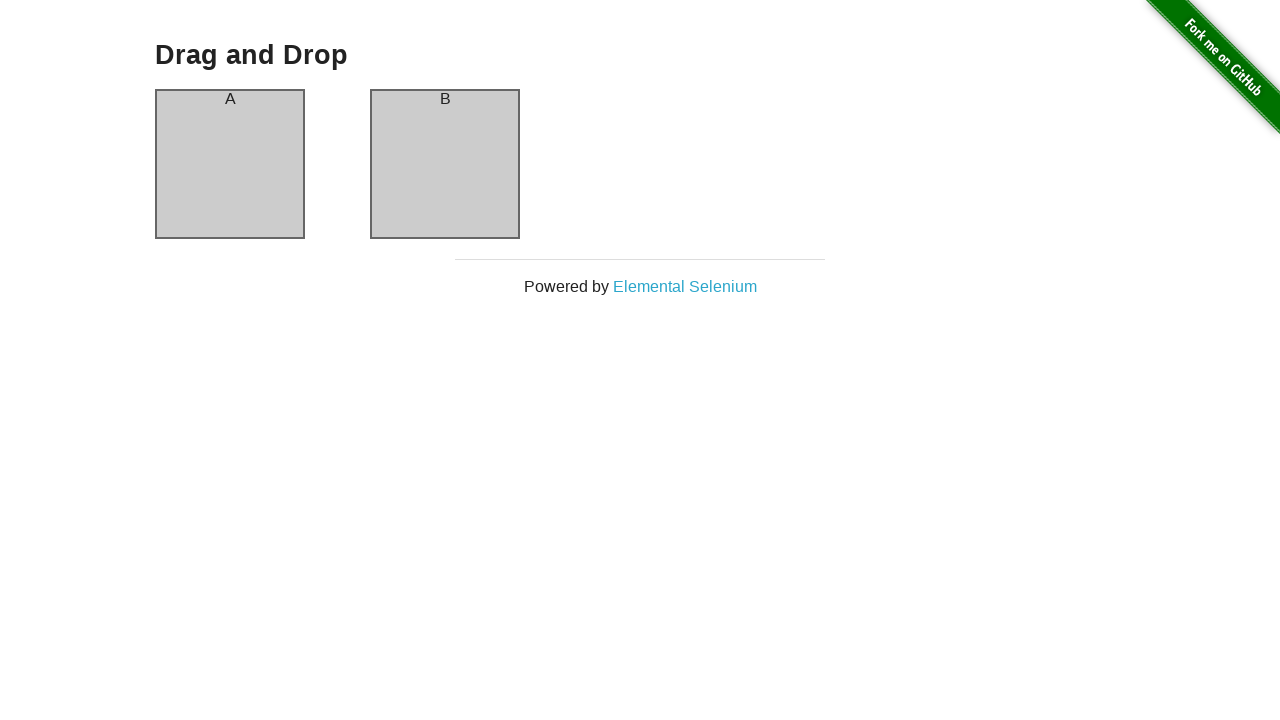

Located column B element
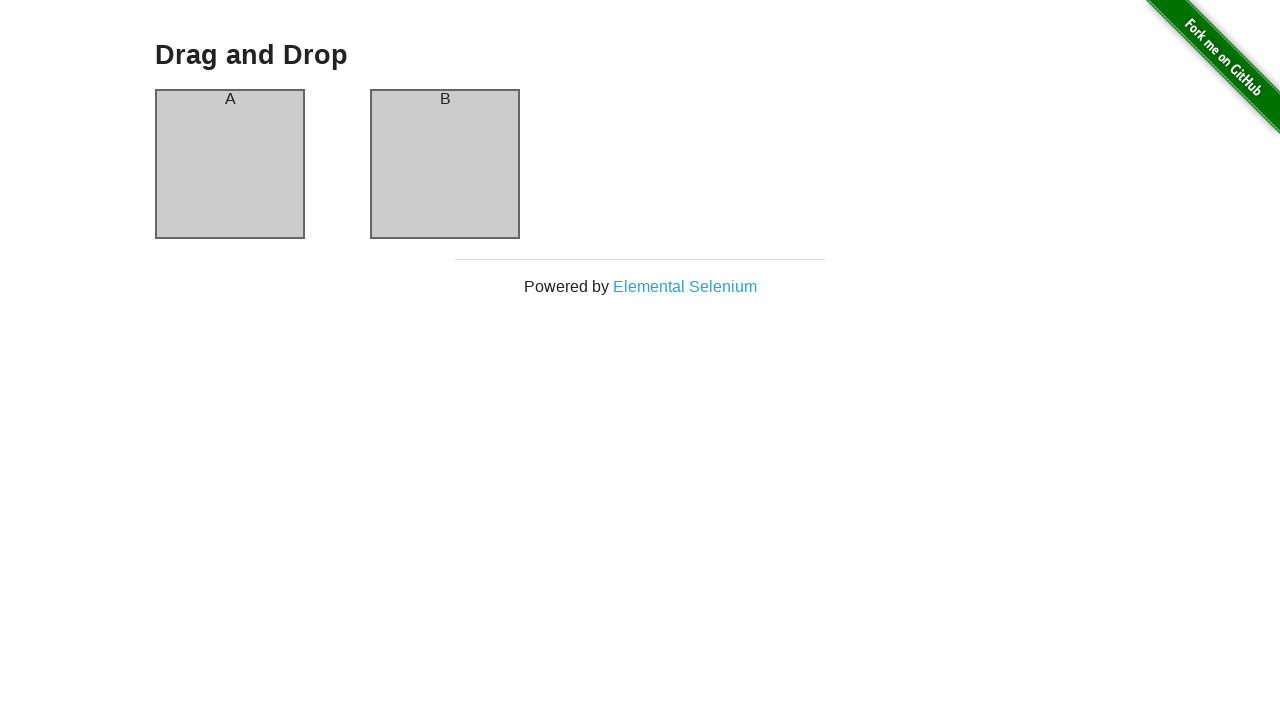

Dragged column A to column B at (445, 164)
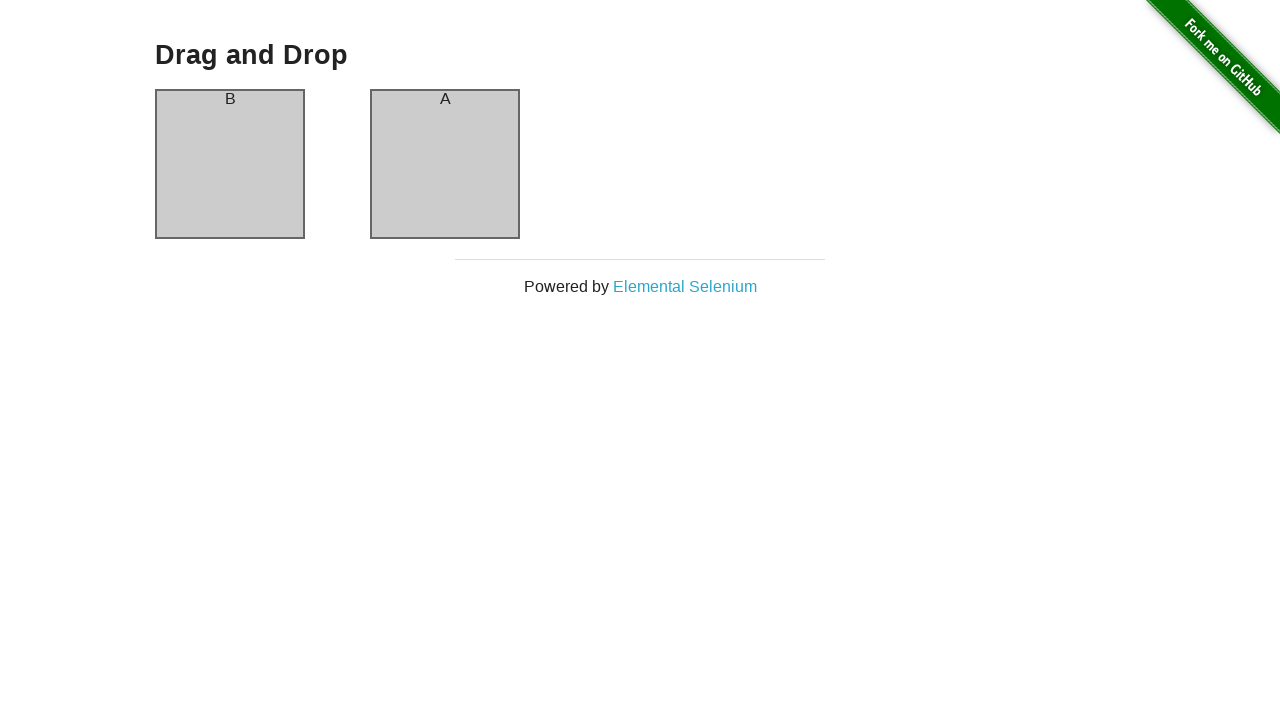

Verified that column A header now appears in column B position
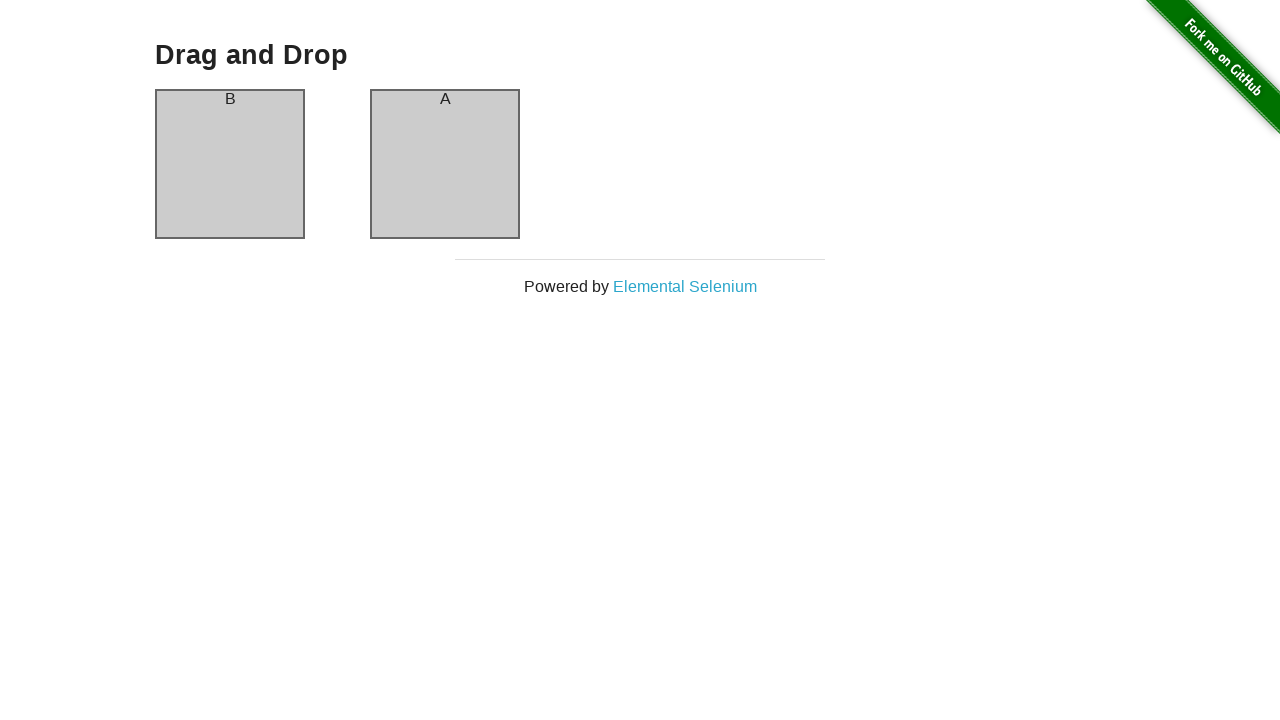

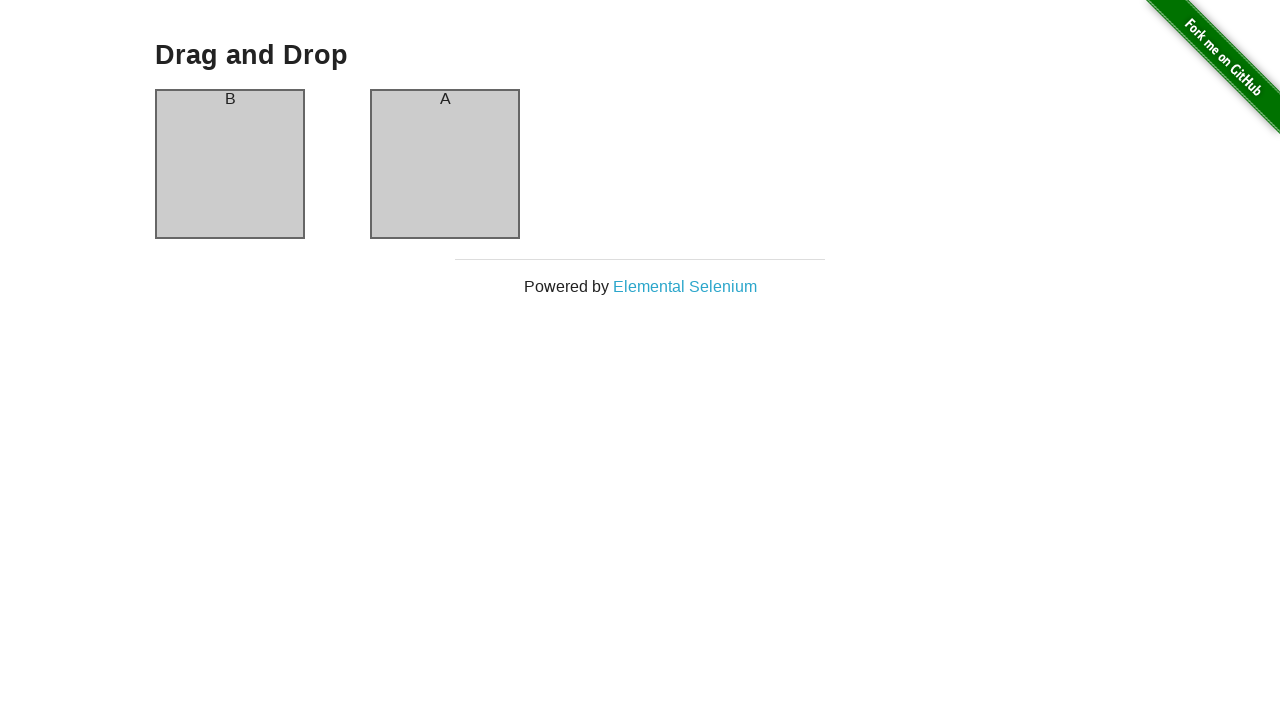